Tests clicking on a gender radio button on a practice form page

Starting URL: https://awesomeqa.com/practice.html

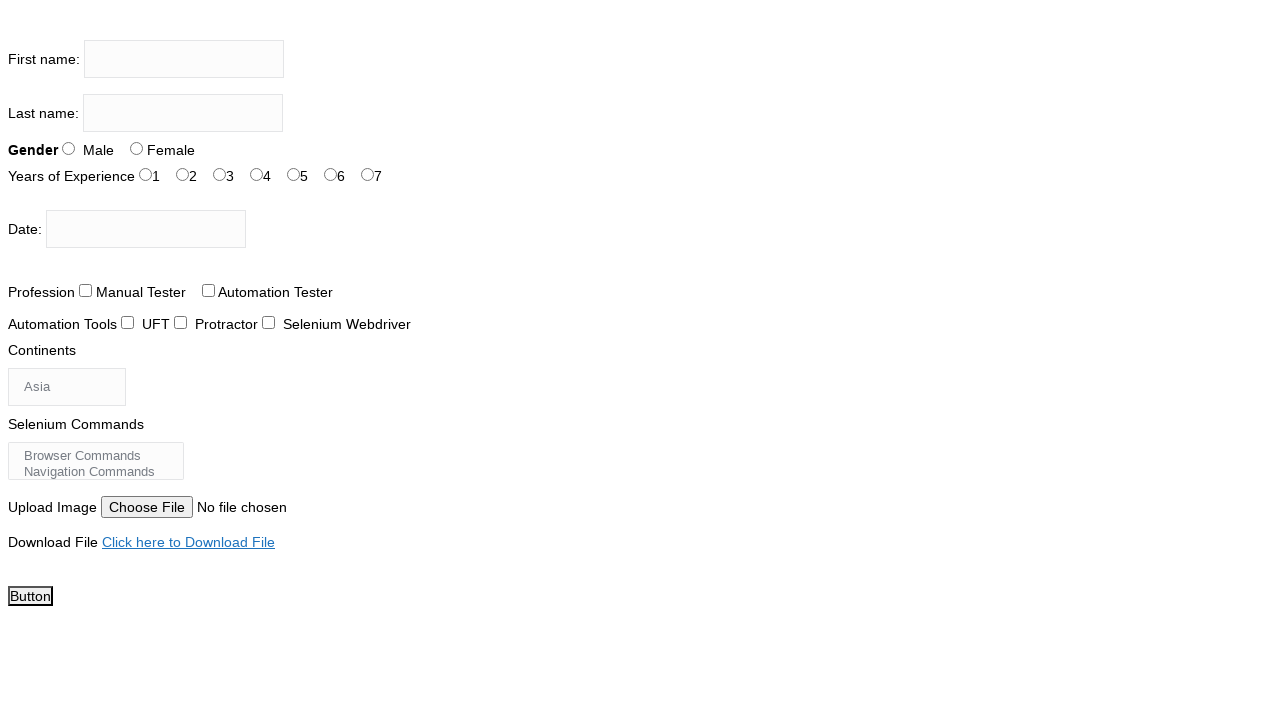

Clicked on gender radio button (Male option) at (68, 148) on #sex-0
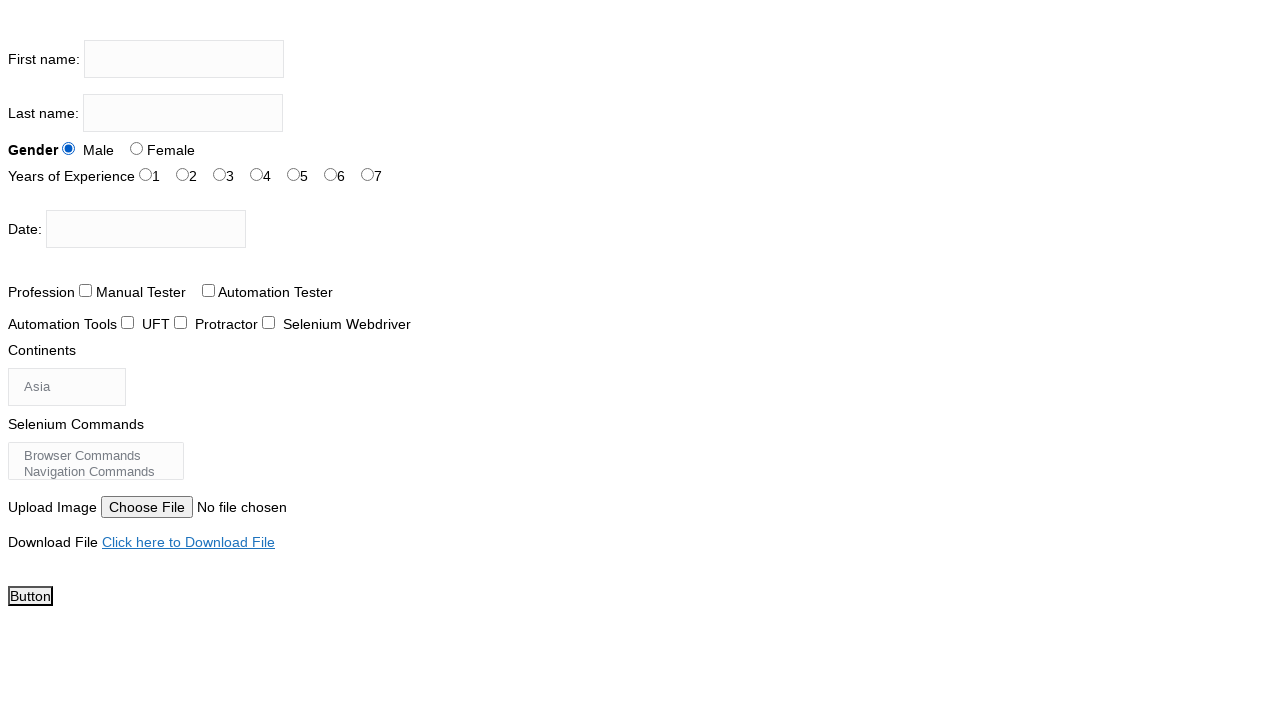

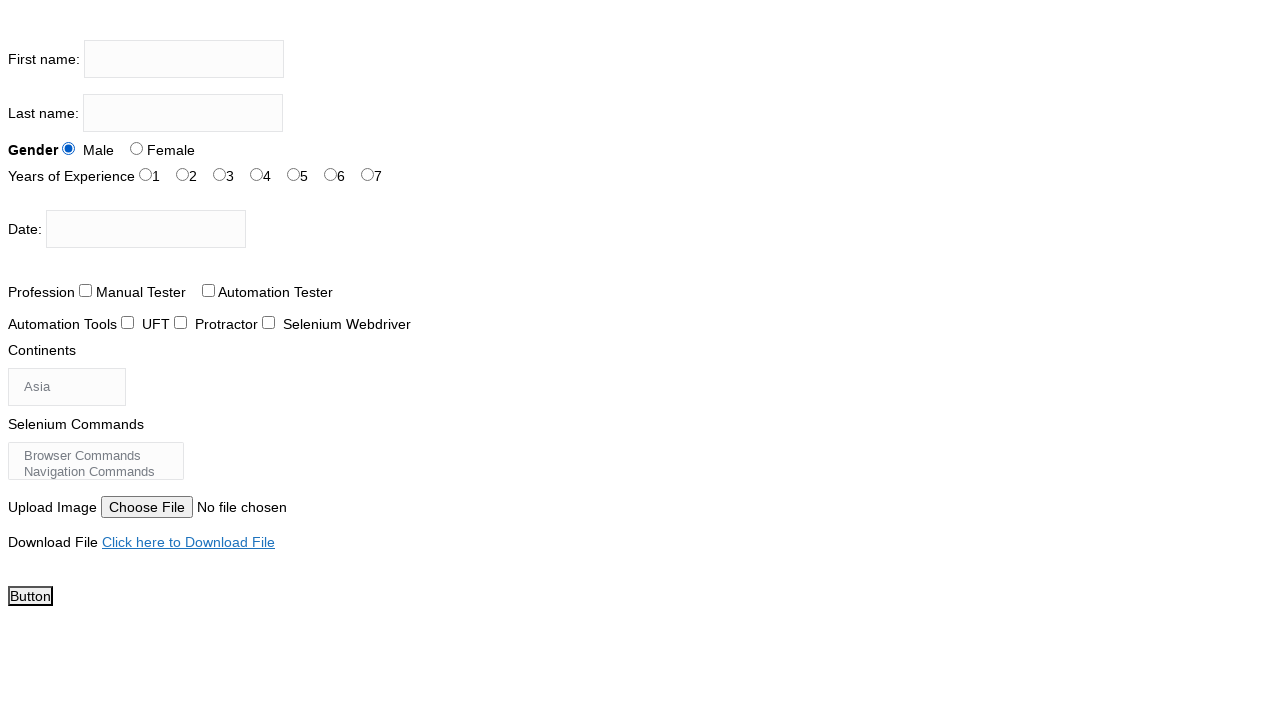